Navigates to Walmart's homepage and waits for the page to load

Starting URL: https://www.walmart.com

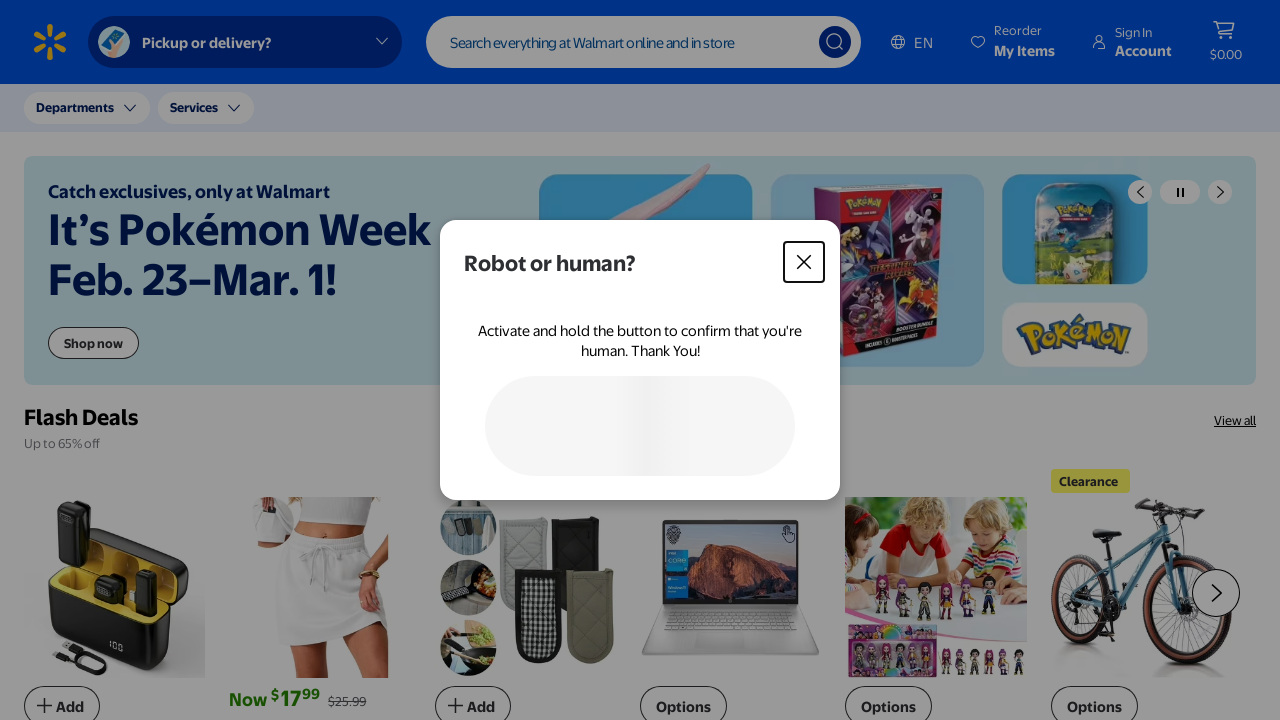

Waited for DOM content to load on Walmart homepage
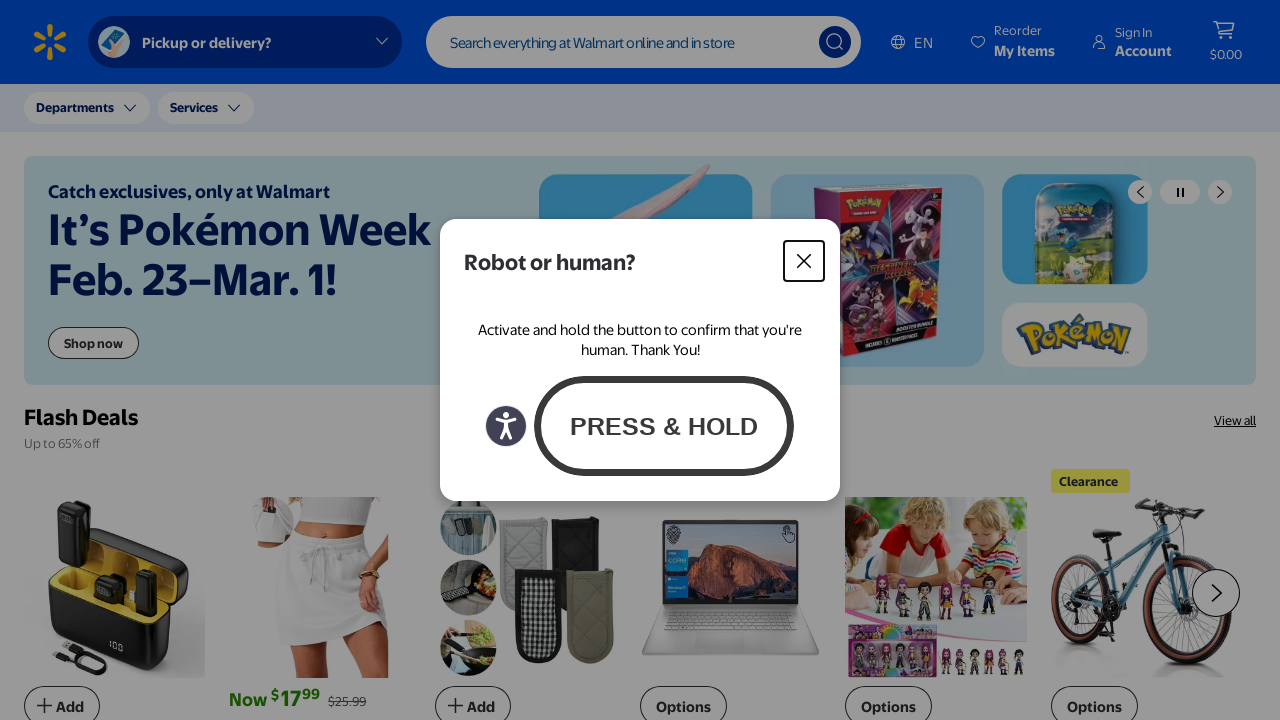

Verified Walmart homepage loaded by confirming header element is present
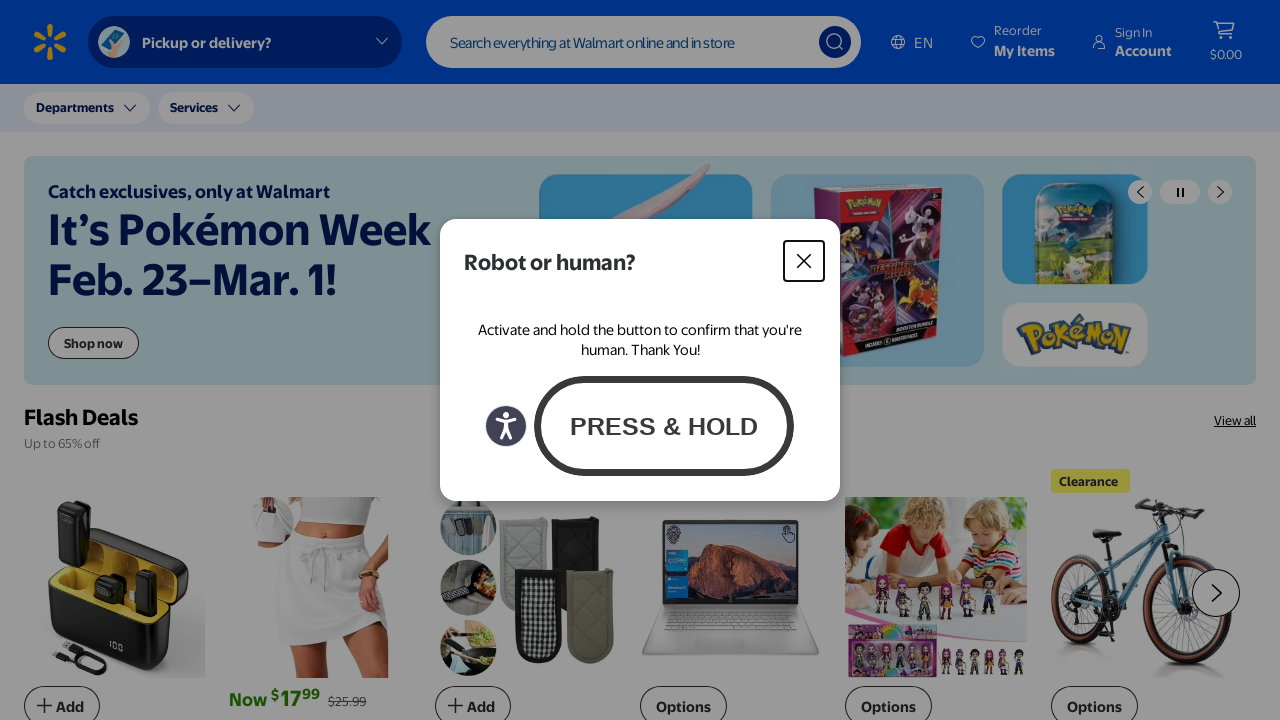

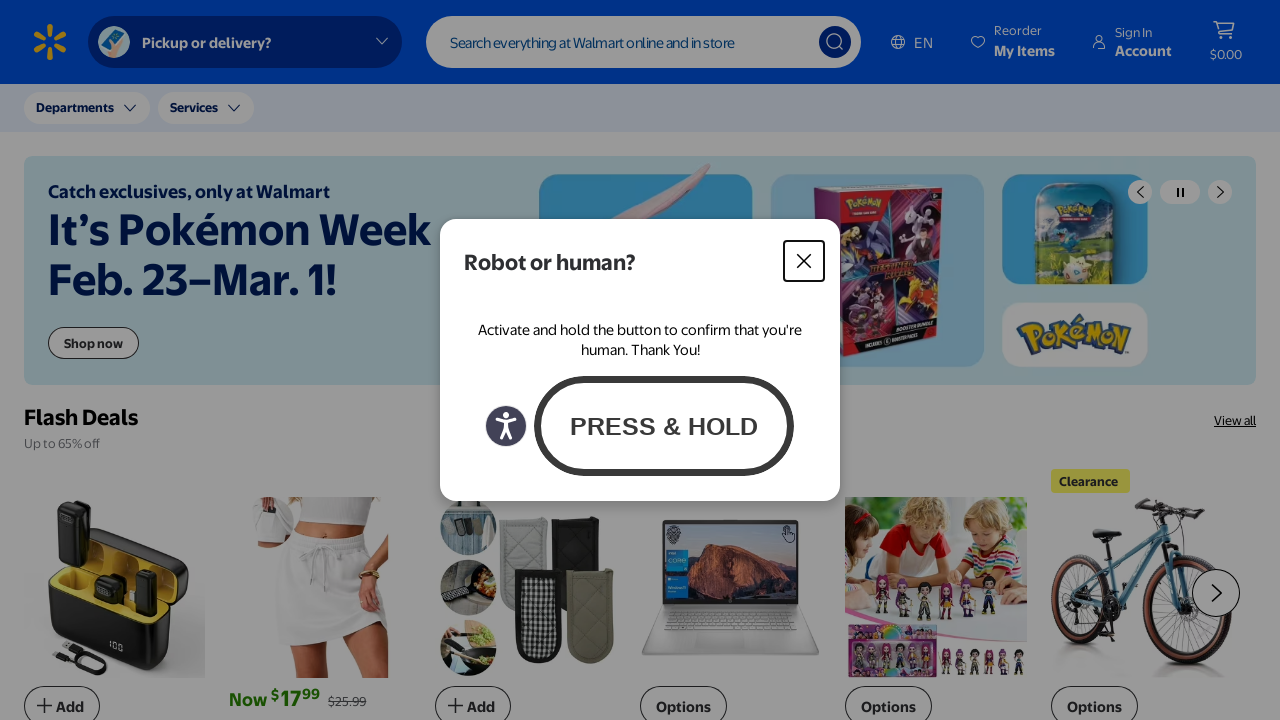